Tests that edits are cancelled when pressing Escape during editing.

Starting URL: https://demo.playwright.dev/todomvc

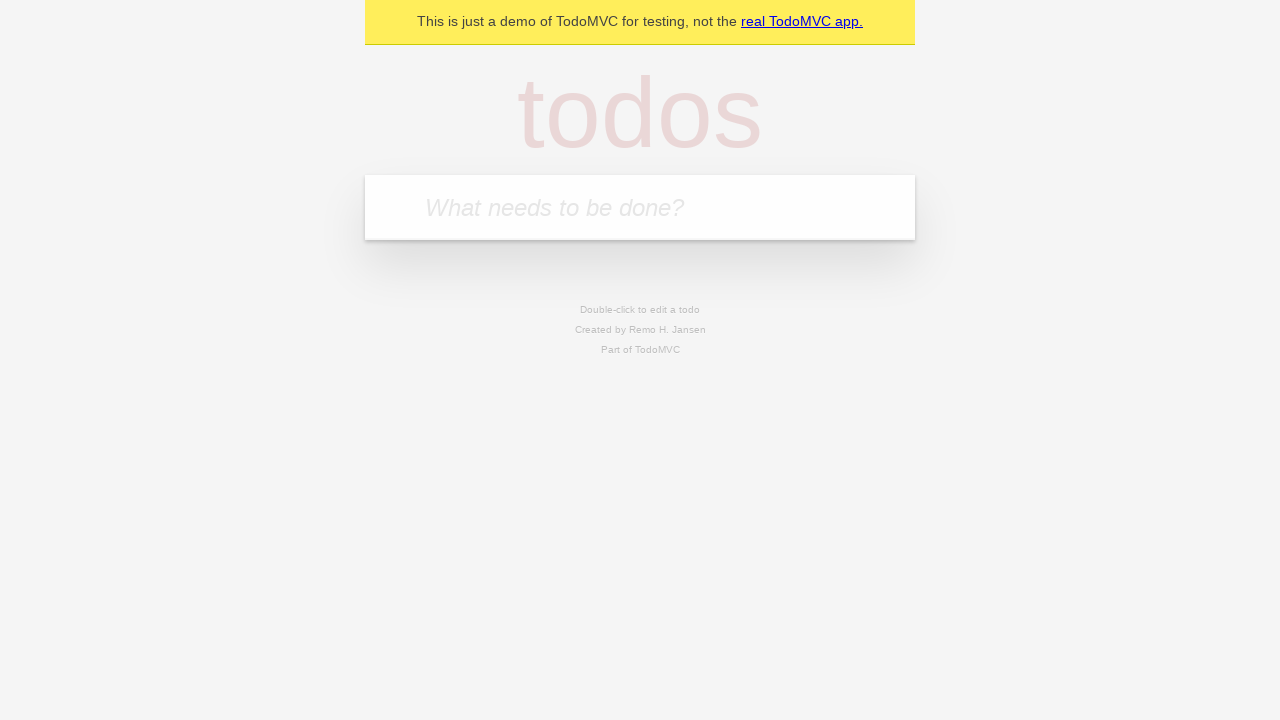

Filled input field with first todo item 'buy some cheese' on internal:attr=[placeholder="What needs to be done?"i]
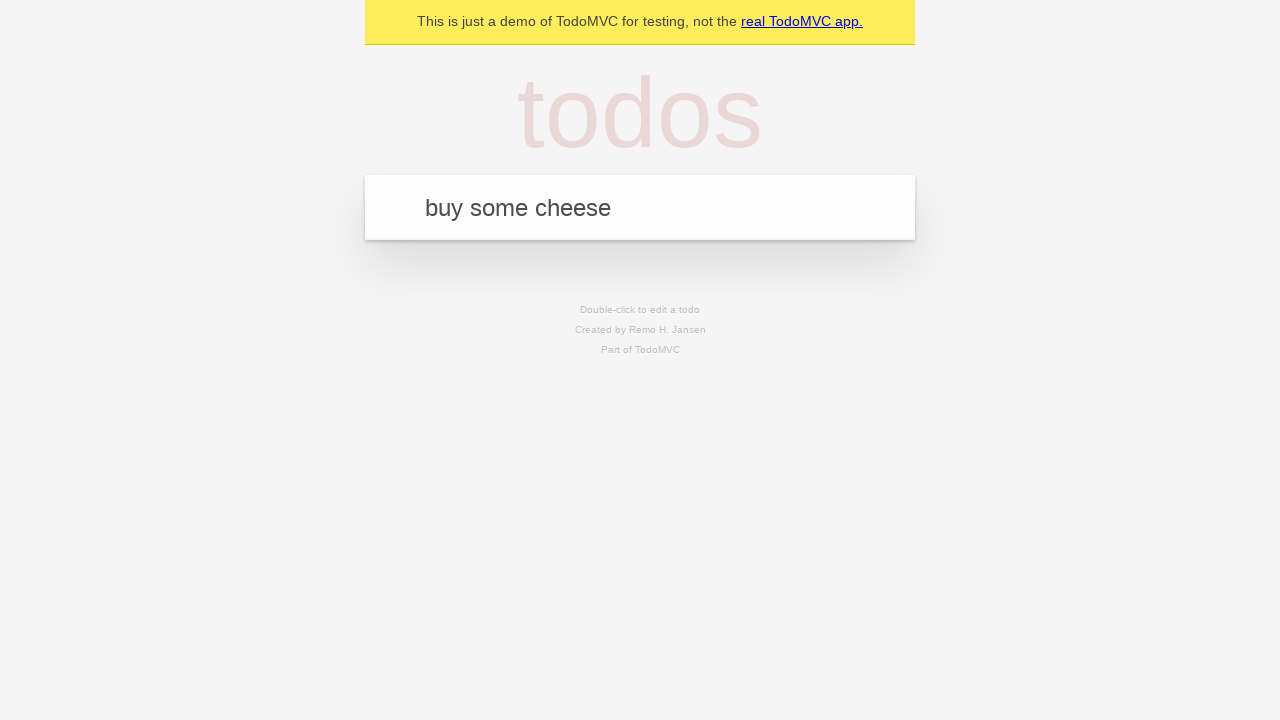

Pressed Enter to add first todo item on internal:attr=[placeholder="What needs to be done?"i]
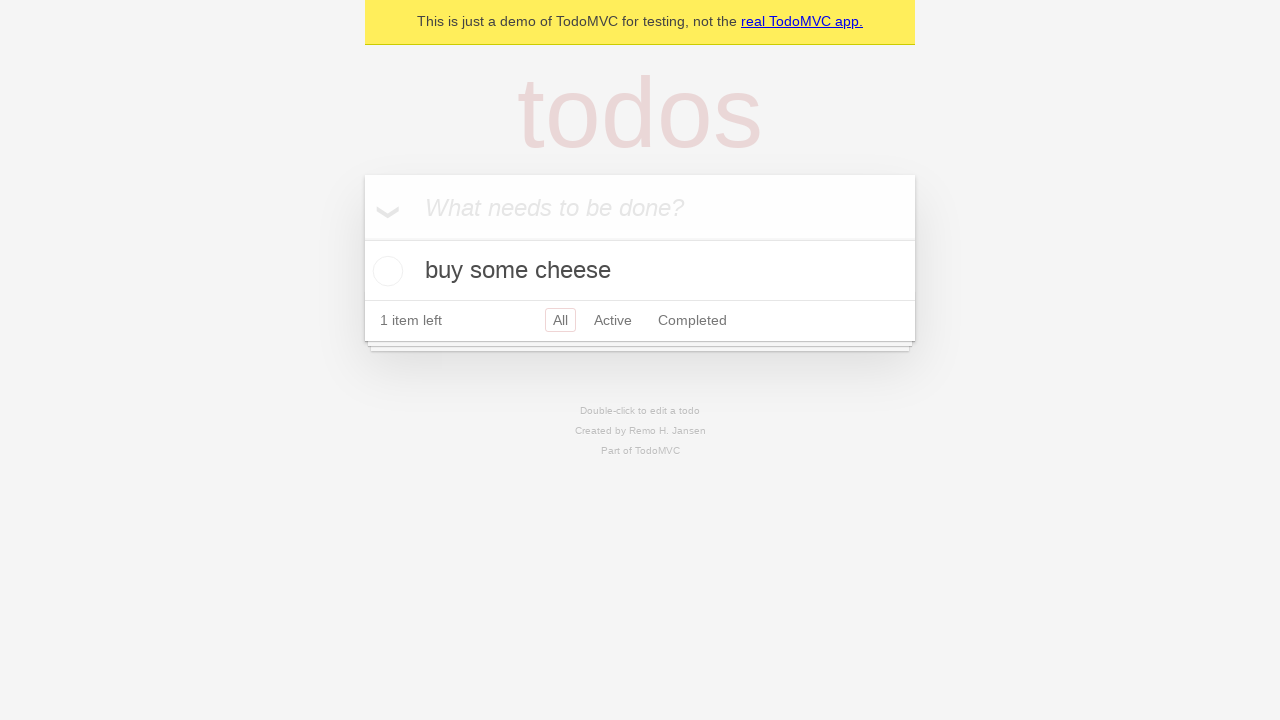

Filled input field with second todo item 'feed the cat' on internal:attr=[placeholder="What needs to be done?"i]
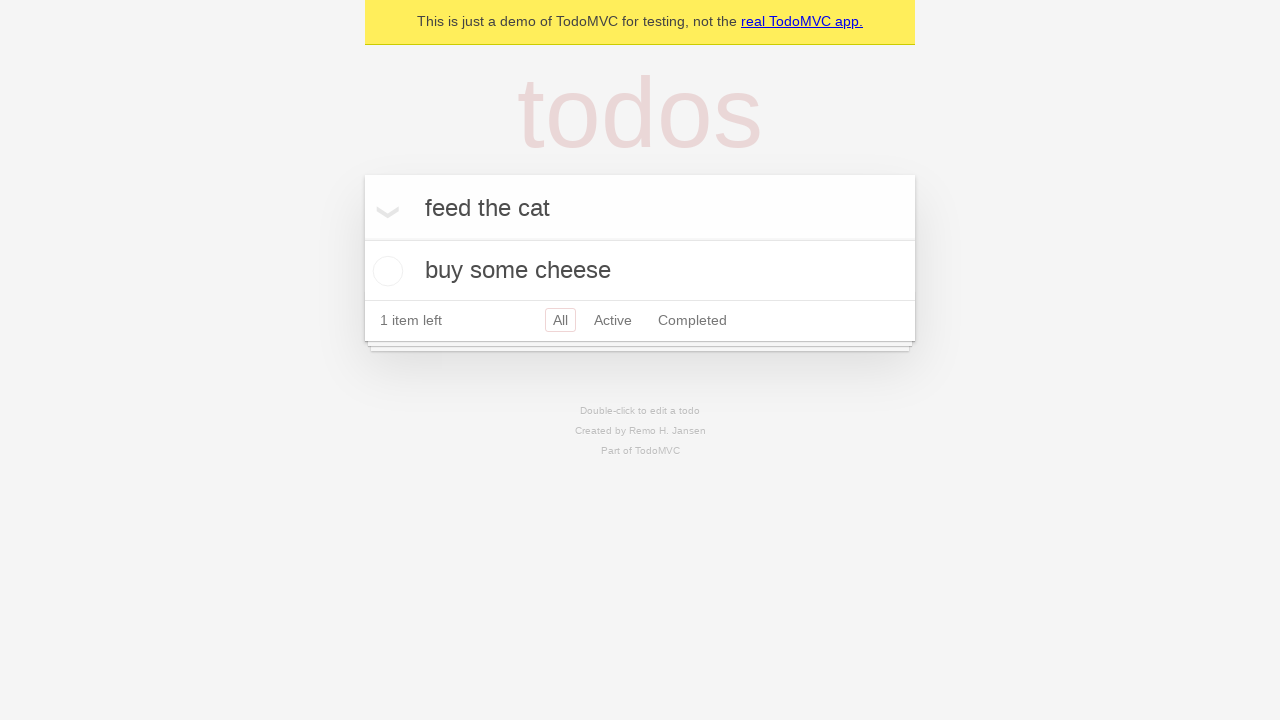

Pressed Enter to add second todo item on internal:attr=[placeholder="What needs to be done?"i]
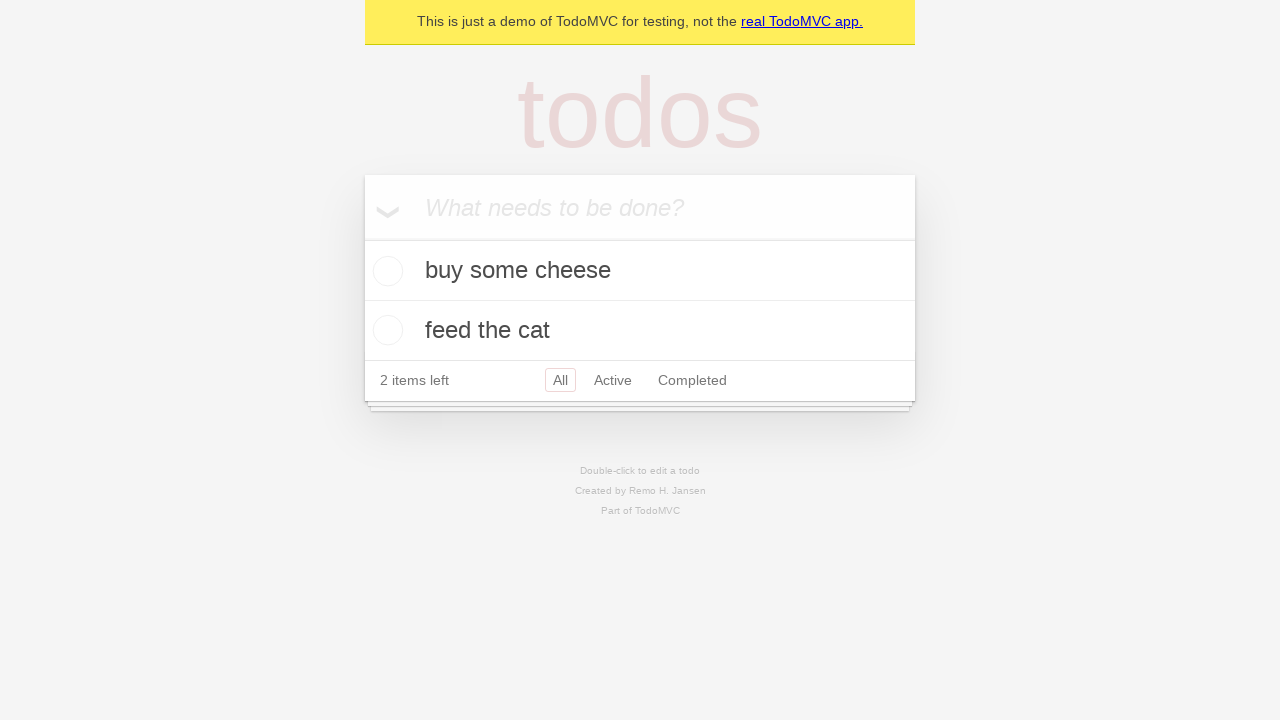

Filled input field with third todo item 'book a doctors appointment' on internal:attr=[placeholder="What needs to be done?"i]
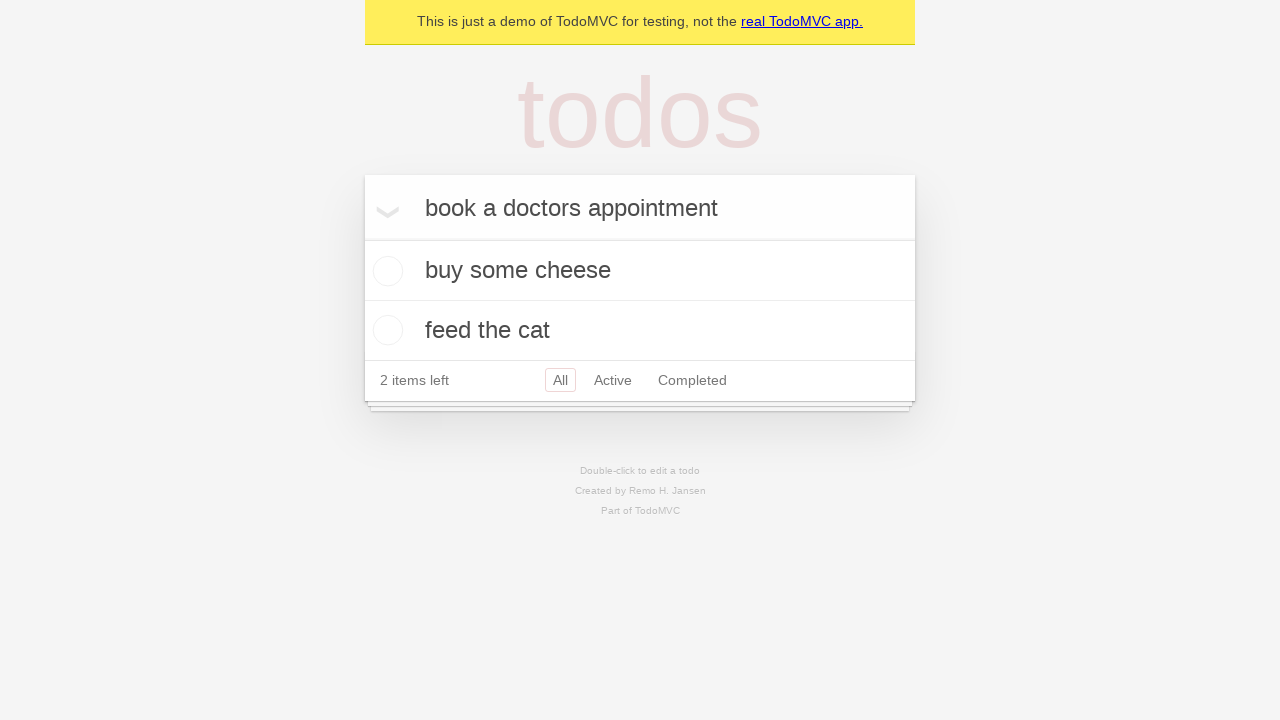

Pressed Enter to add third todo item on internal:attr=[placeholder="What needs to be done?"i]
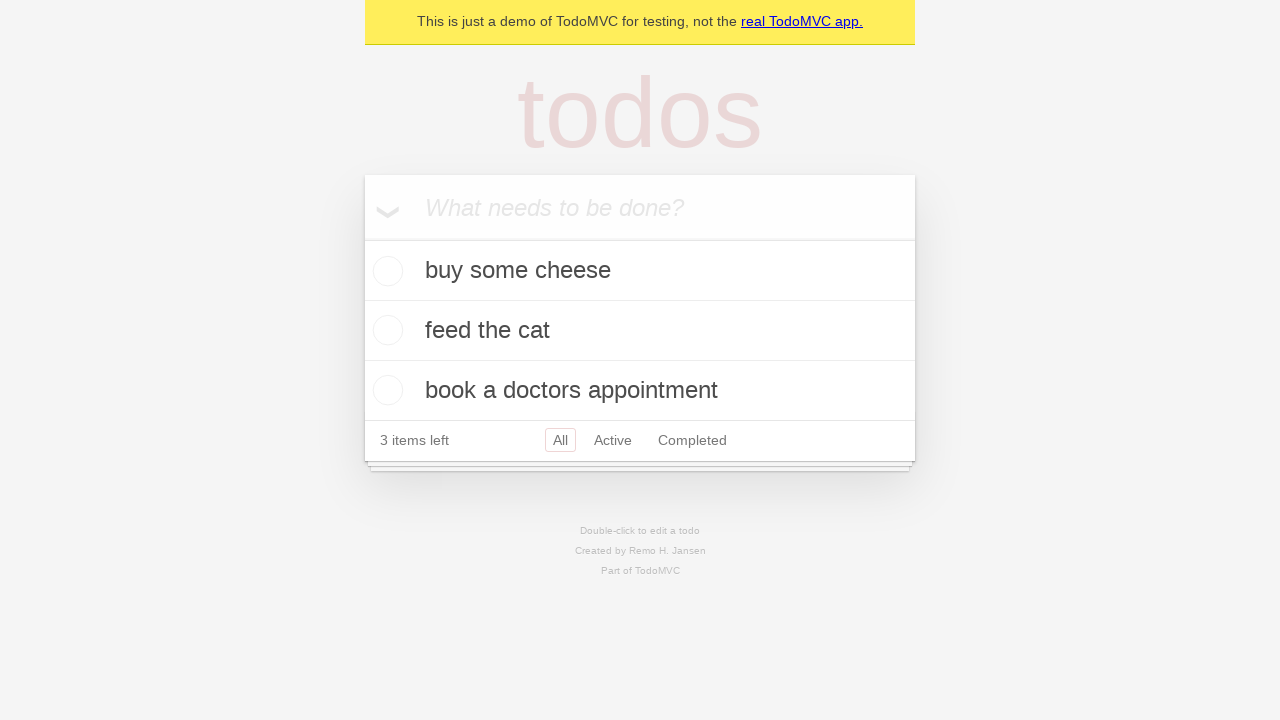

Double-clicked second todo item to enter edit mode at (640, 331) on internal:testid=[data-testid="todo-item"s] >> nth=1
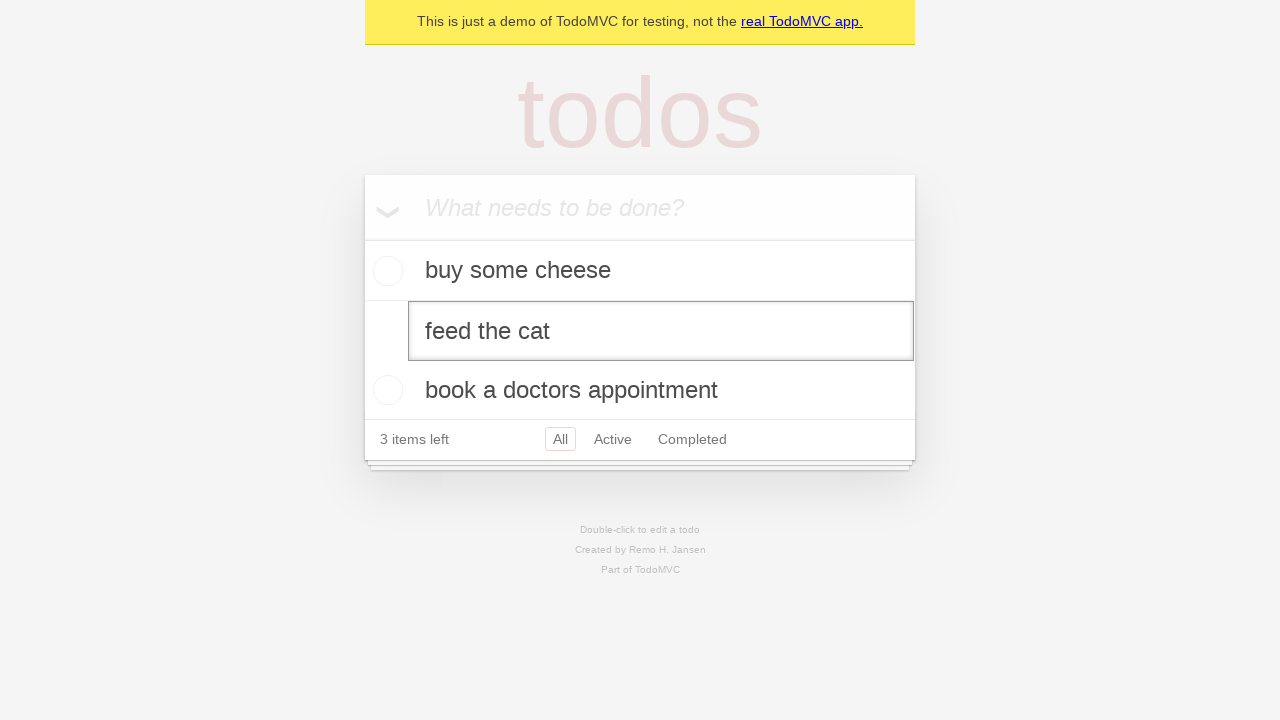

Filled edit field with new text 'buy some sausages' on internal:testid=[data-testid="todo-item"s] >> nth=1 >> internal:role=textbox[nam
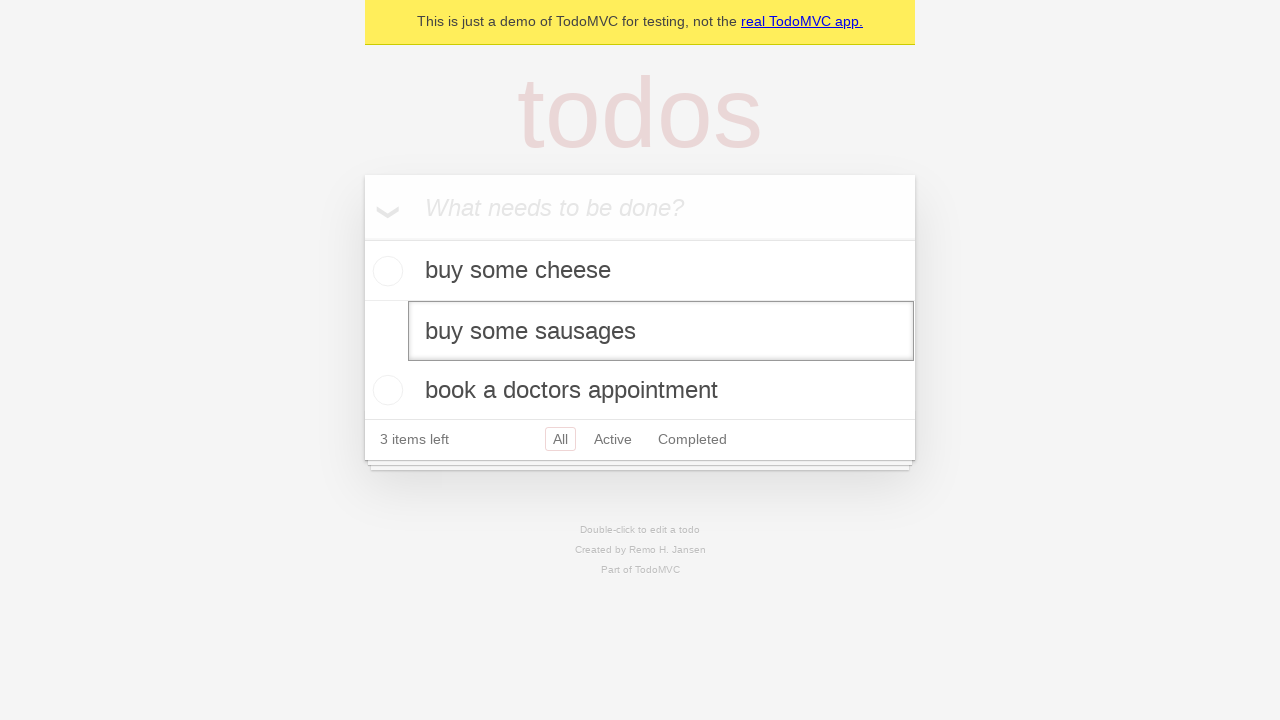

Pressed Escape to cancel edit and revert changes on internal:testid=[data-testid="todo-item"s] >> nth=1 >> internal:role=textbox[nam
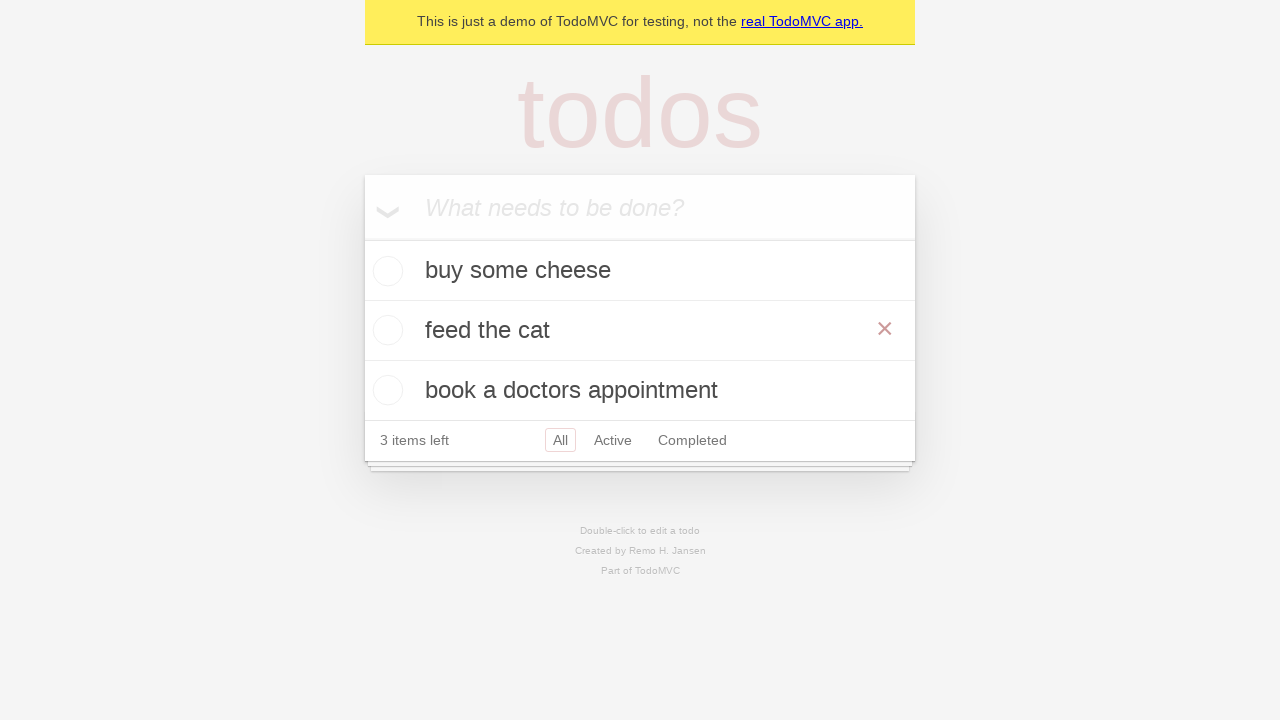

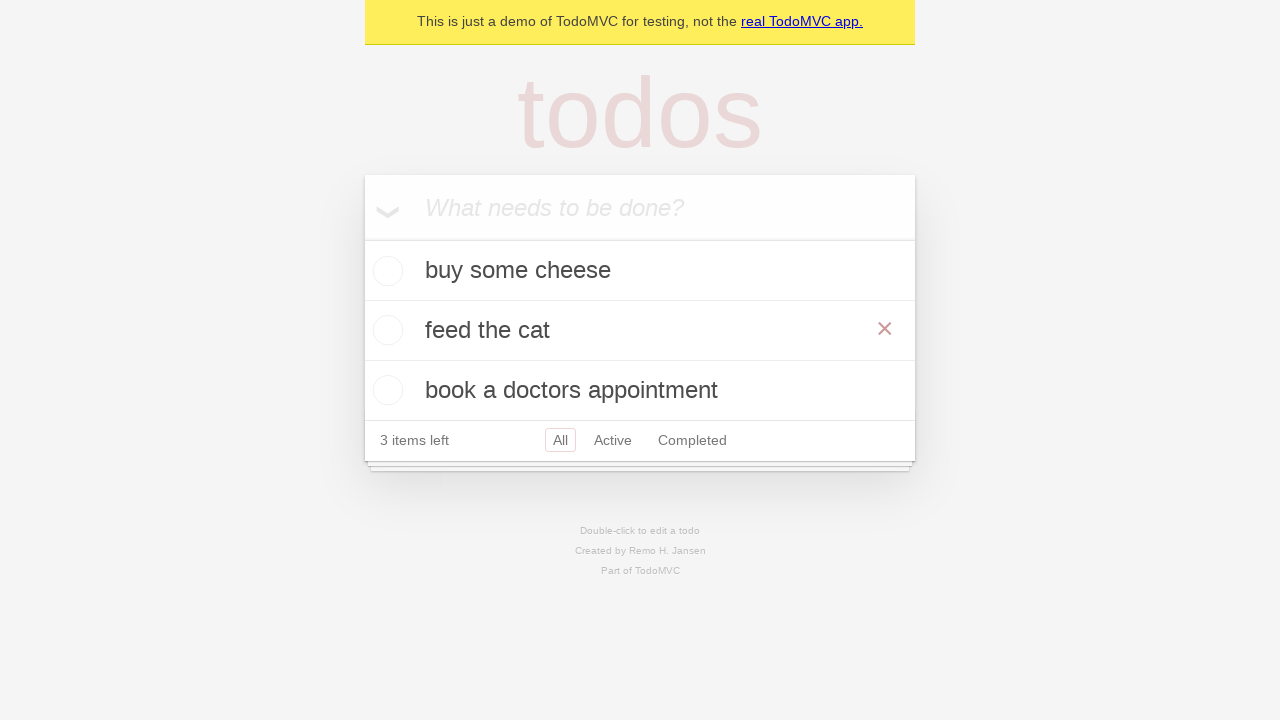